Tests that clicking the enrollment button opens a modal dialog for consultation form

Starting URL: https://online.ithillel.ua/

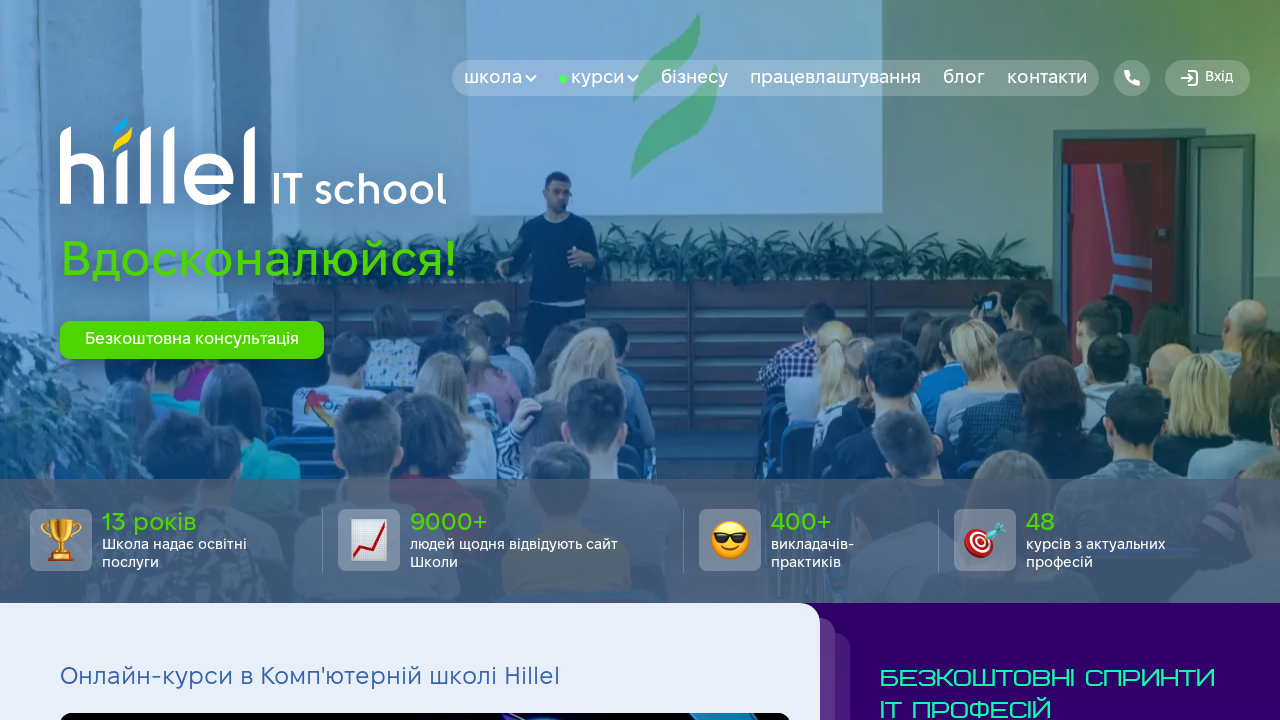

Clicked enrollment/consultation button in hero section at (192, 340) on xpath=//*[@id='btn-consultation-hero']
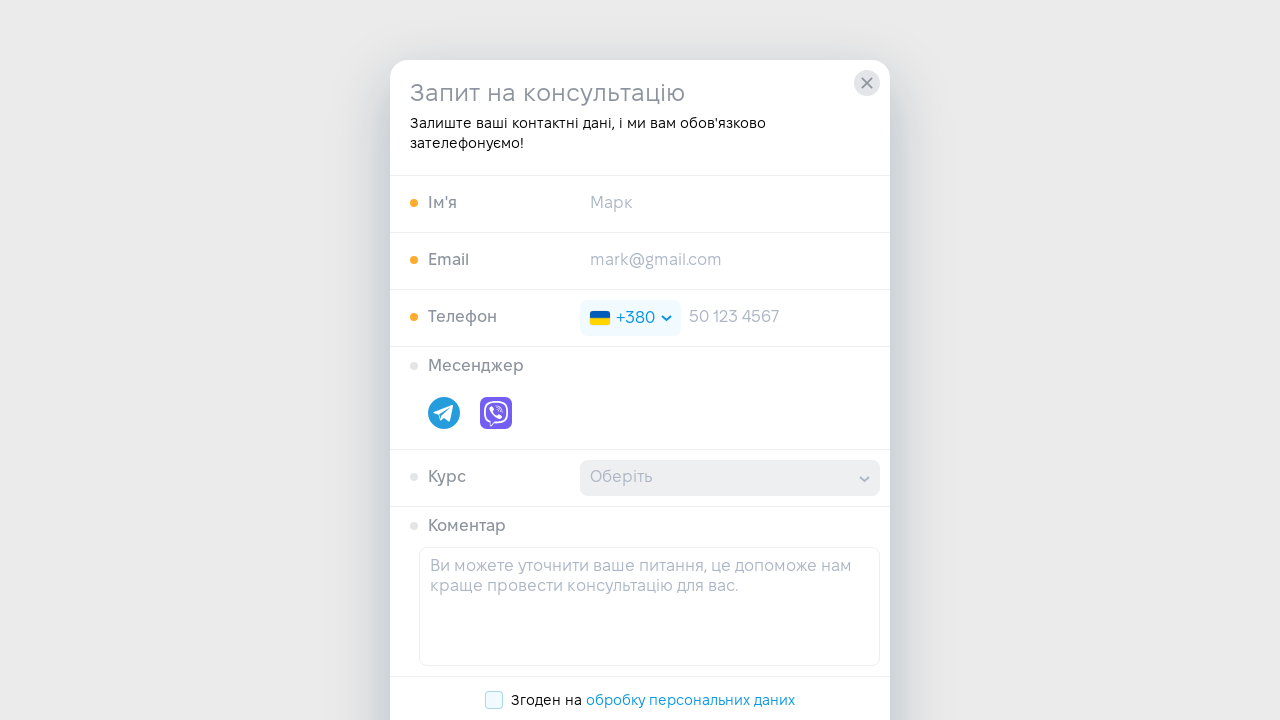

Modal dialog appeared on page
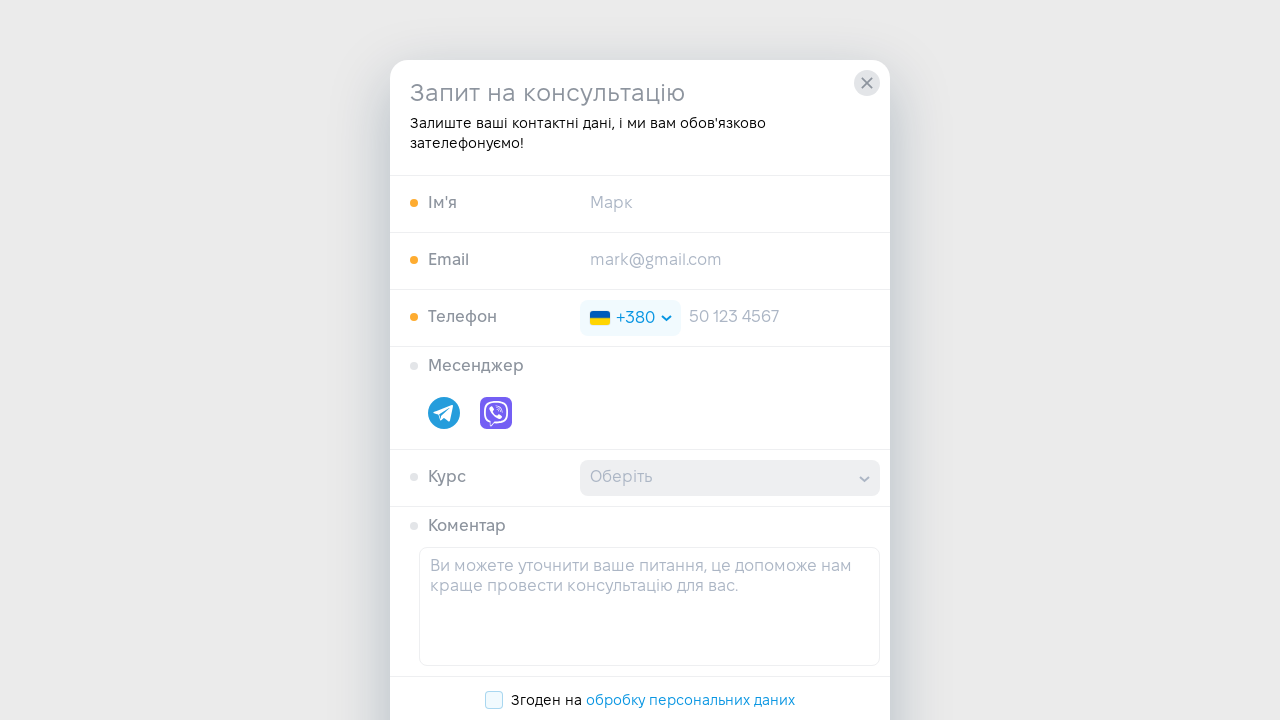

Located modal element
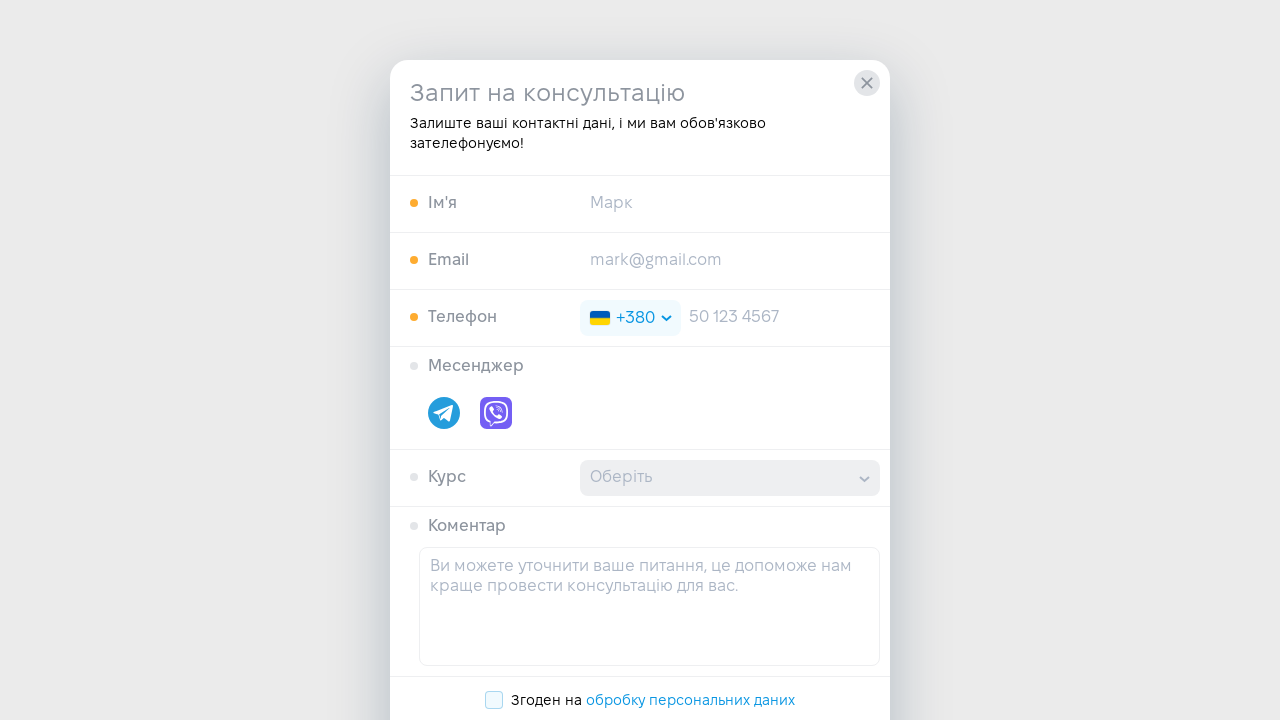

Verified modal dialog is visible
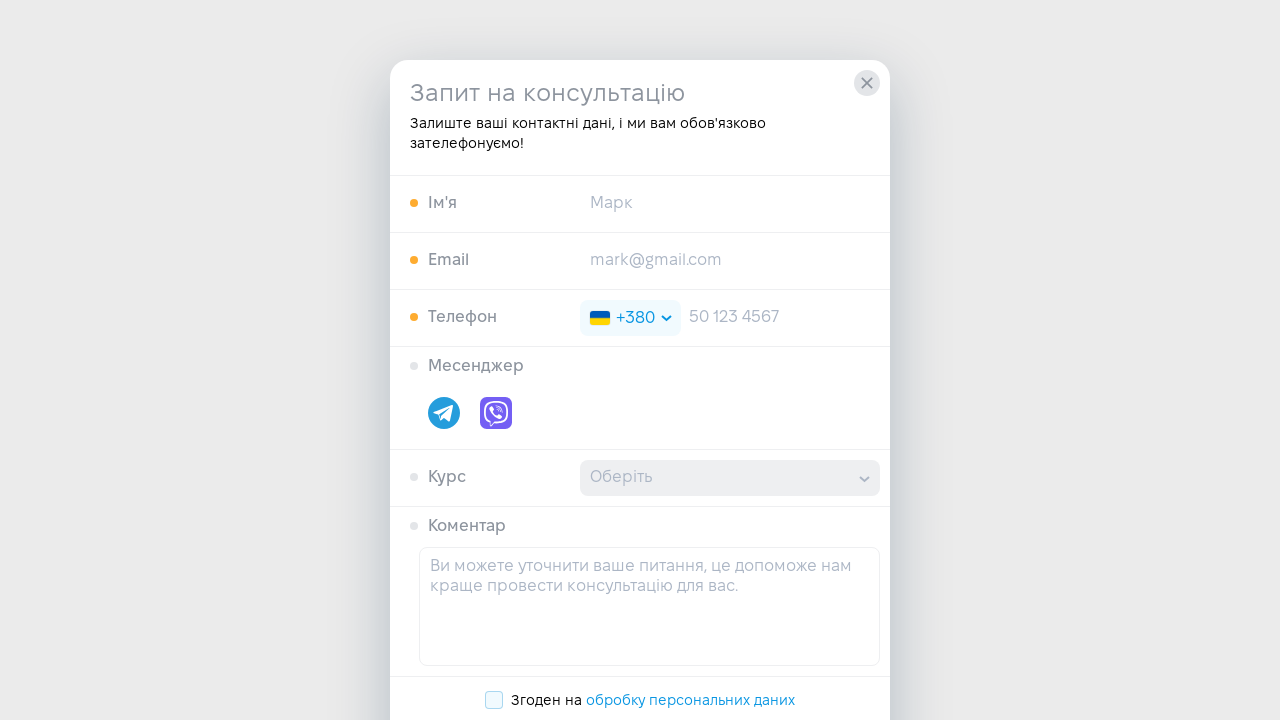

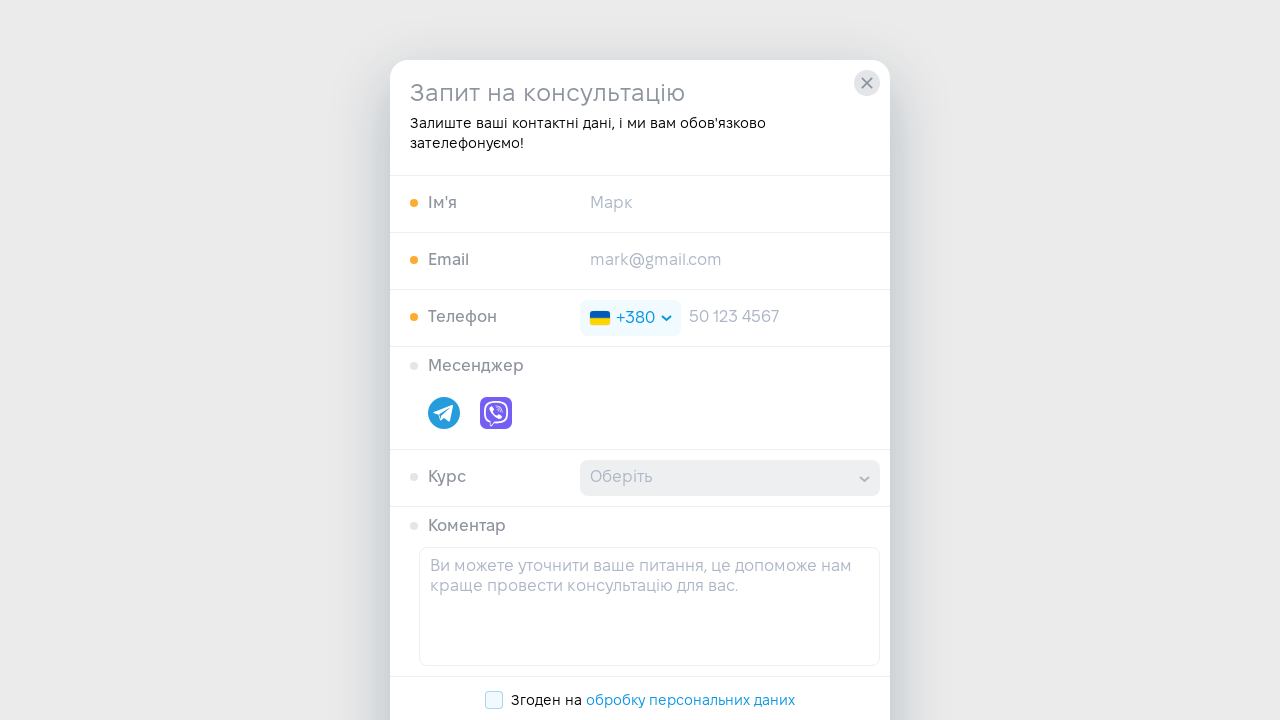